Tests radio button selection functionality by clicking on the second radio button and verifying it's selected

Starting URL: https://rahulshettyacademy.com/AutomationPractice/

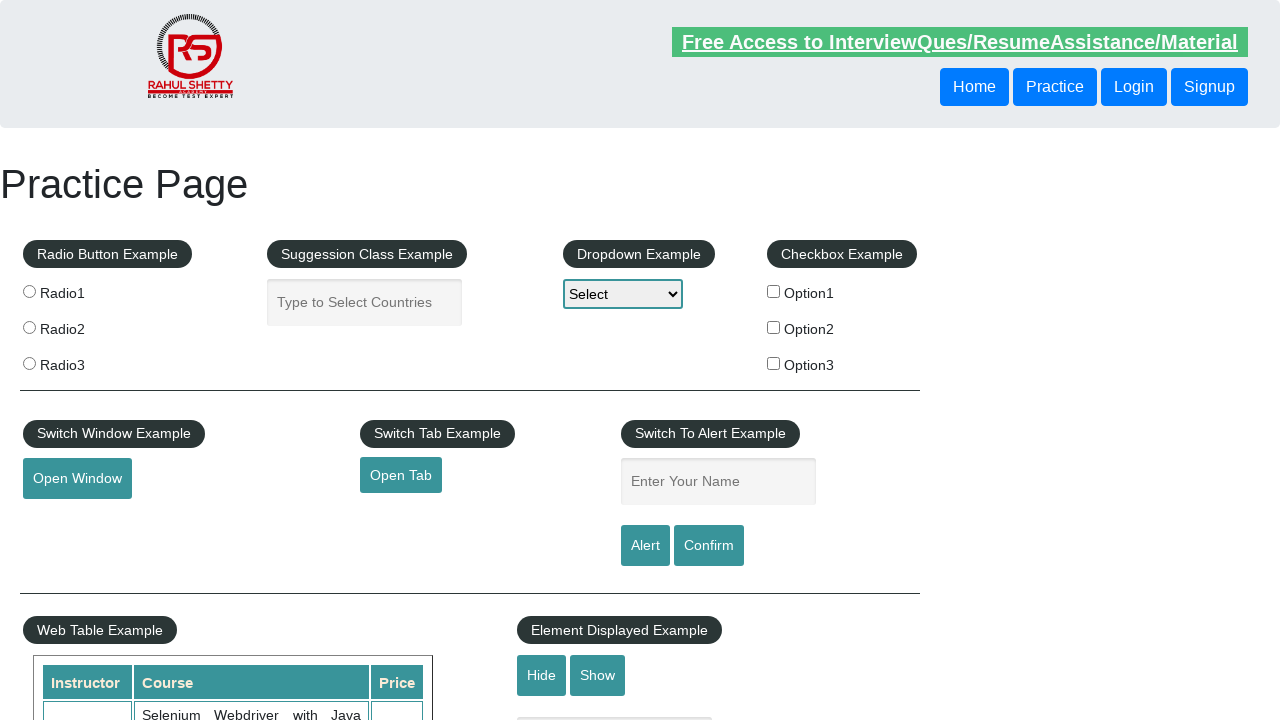

Navigated to AutomationPractice page
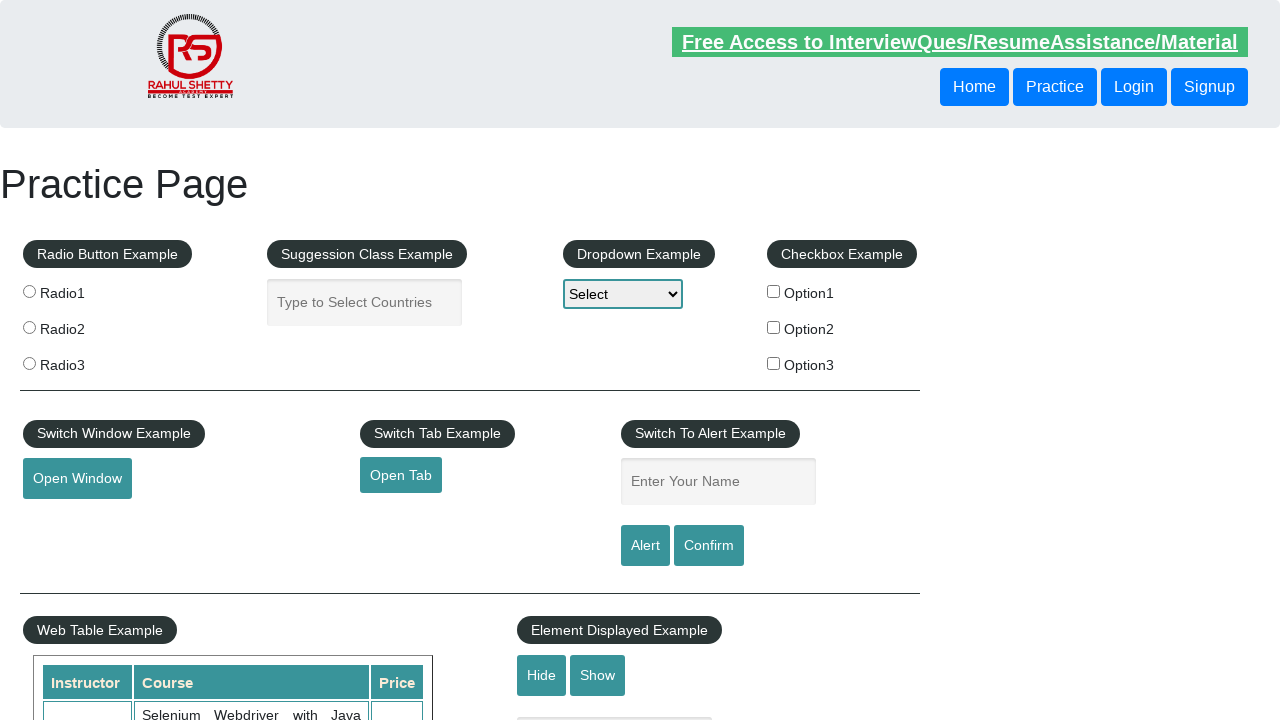

Clicked on the second radio button at (29, 327) on input[value='radio2']
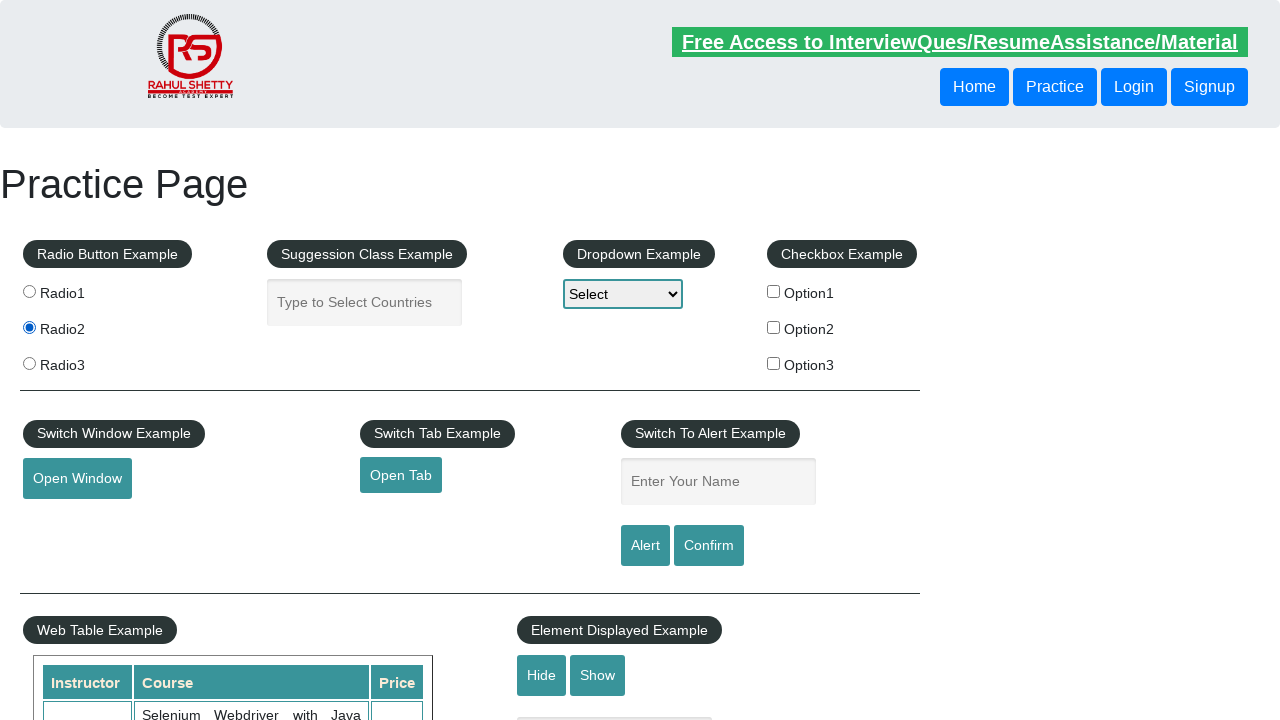

Verified that the second radio button is selected
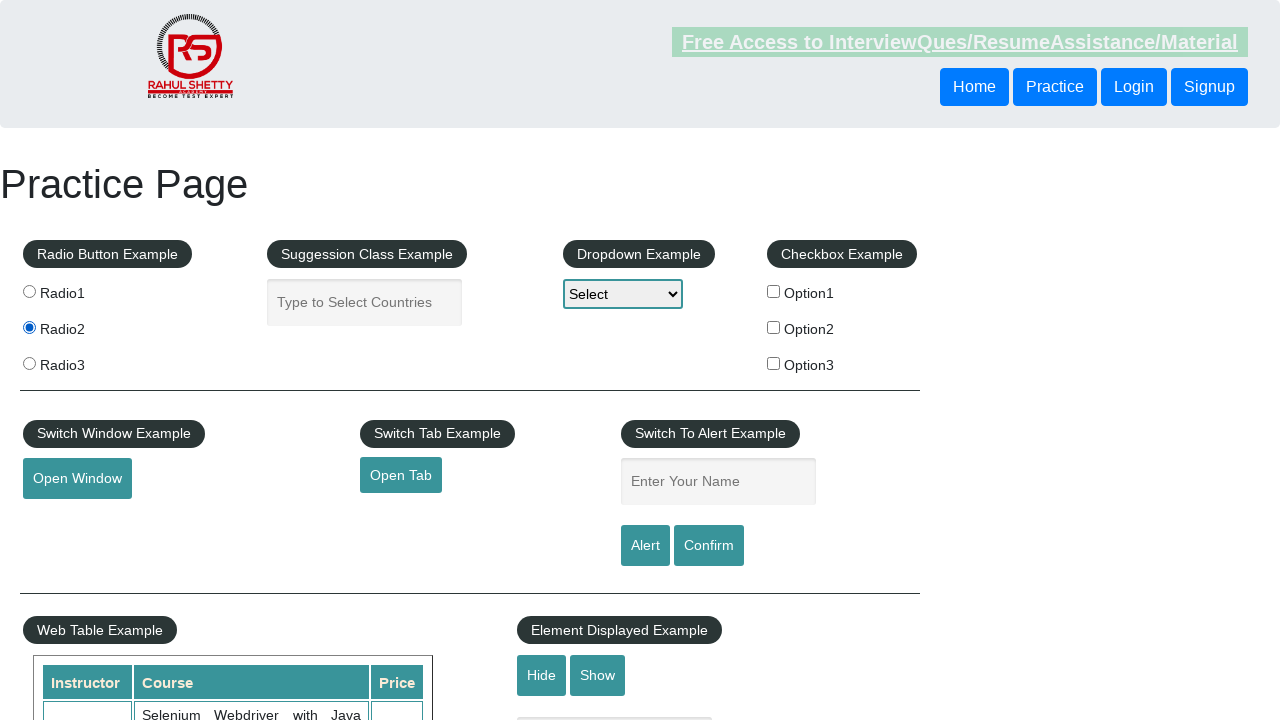

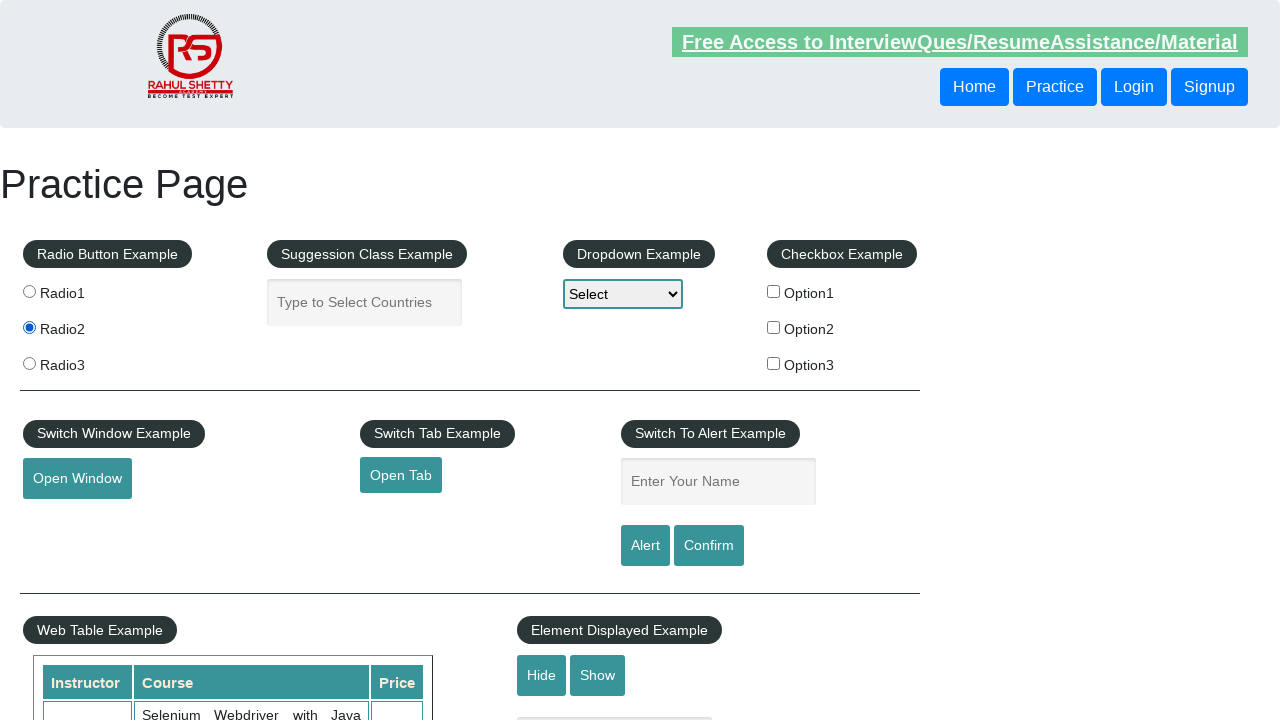